Tests window handling by clicking a button that opens a new window, switching to it, closing it, and returning to the original window

Starting URL: https://skpatro.github.io/demo/links/

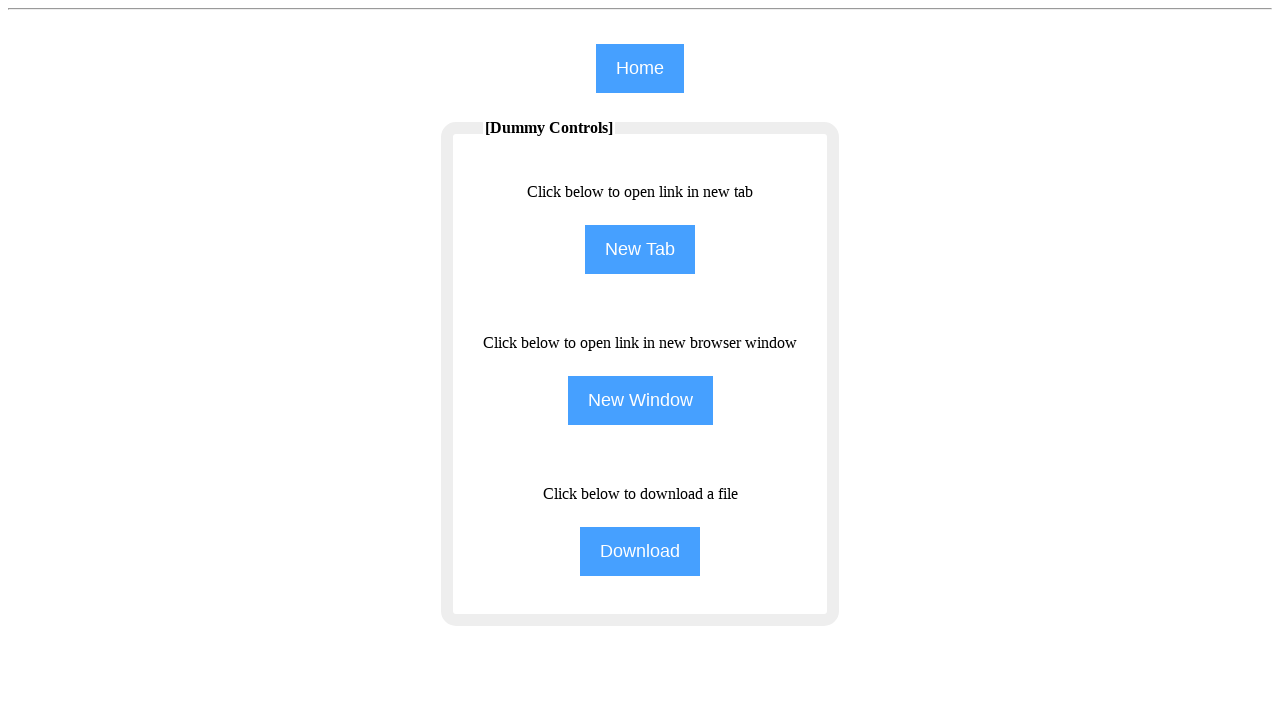

Clicked NewWindow button to open a new window at (640, 400) on input[name='NewWindow']
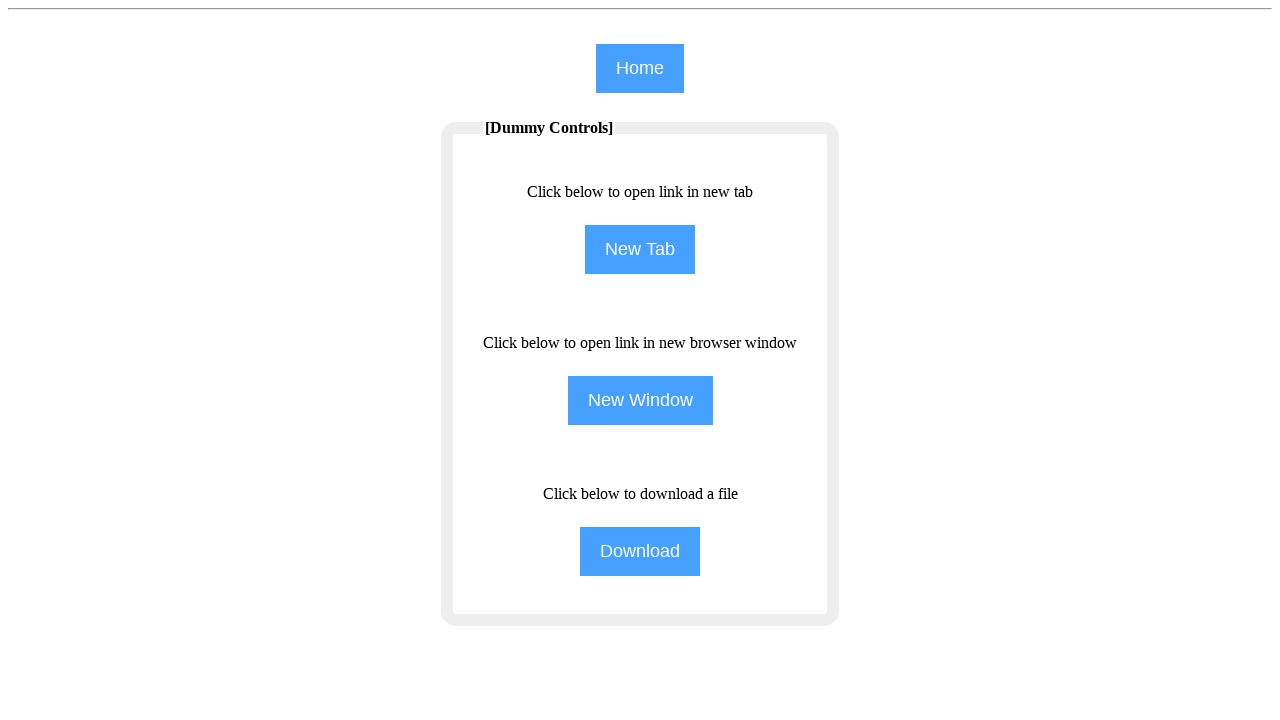

New window opened and captured
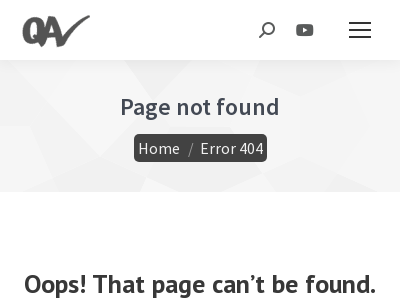

Closed the new window
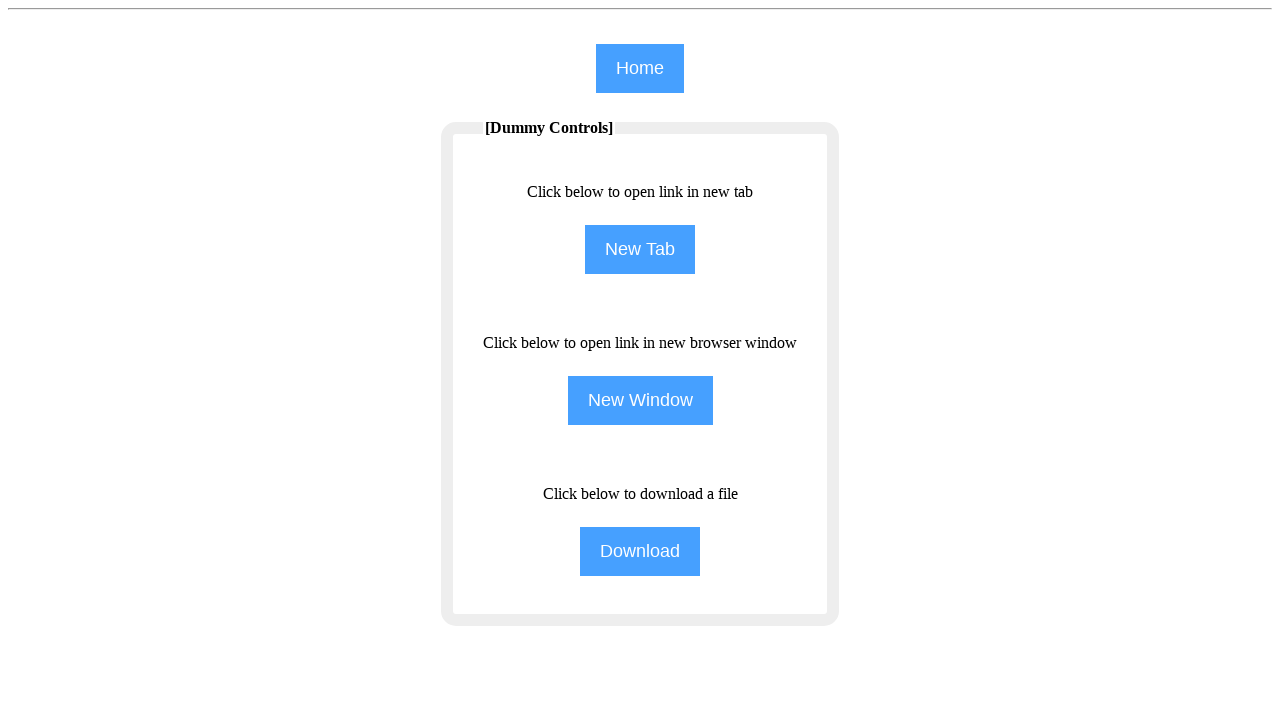

Returned to original window
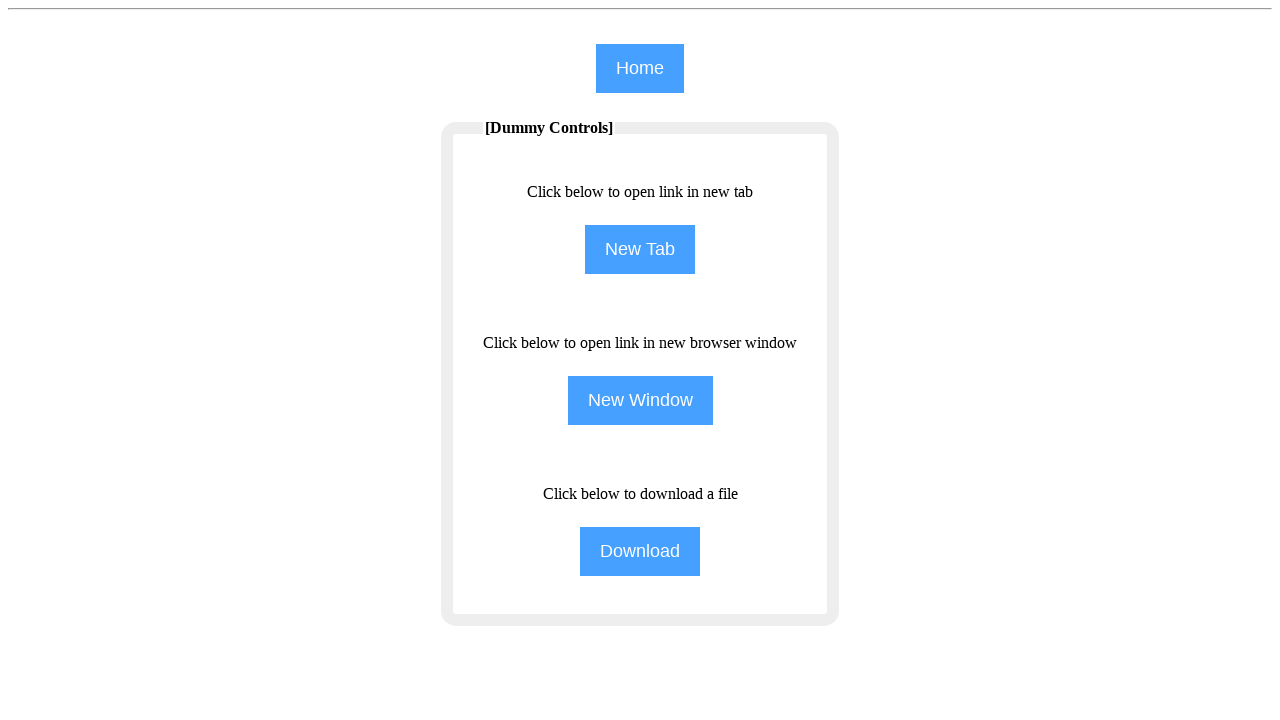

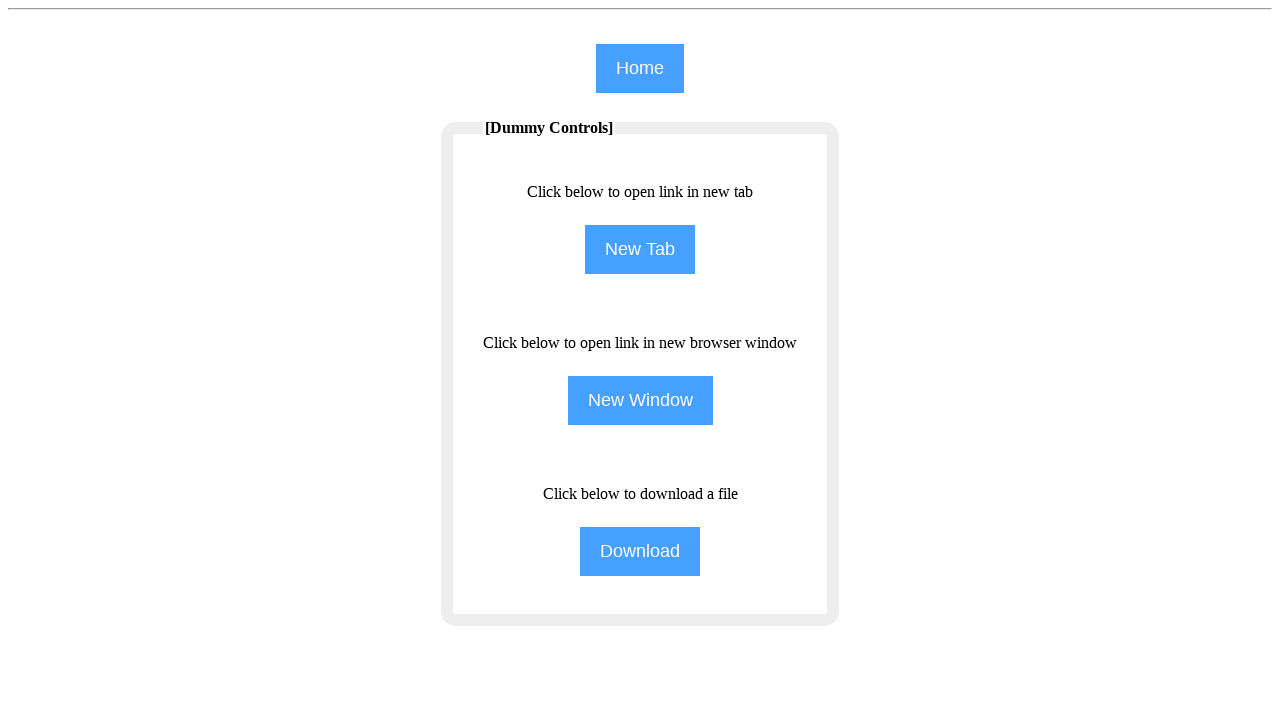